Fills out a contact form on the Blonde Site with name, email, subject, and message fields, then submits the form

Starting URL: https://lennertamas.github.io/blondesite/contact/

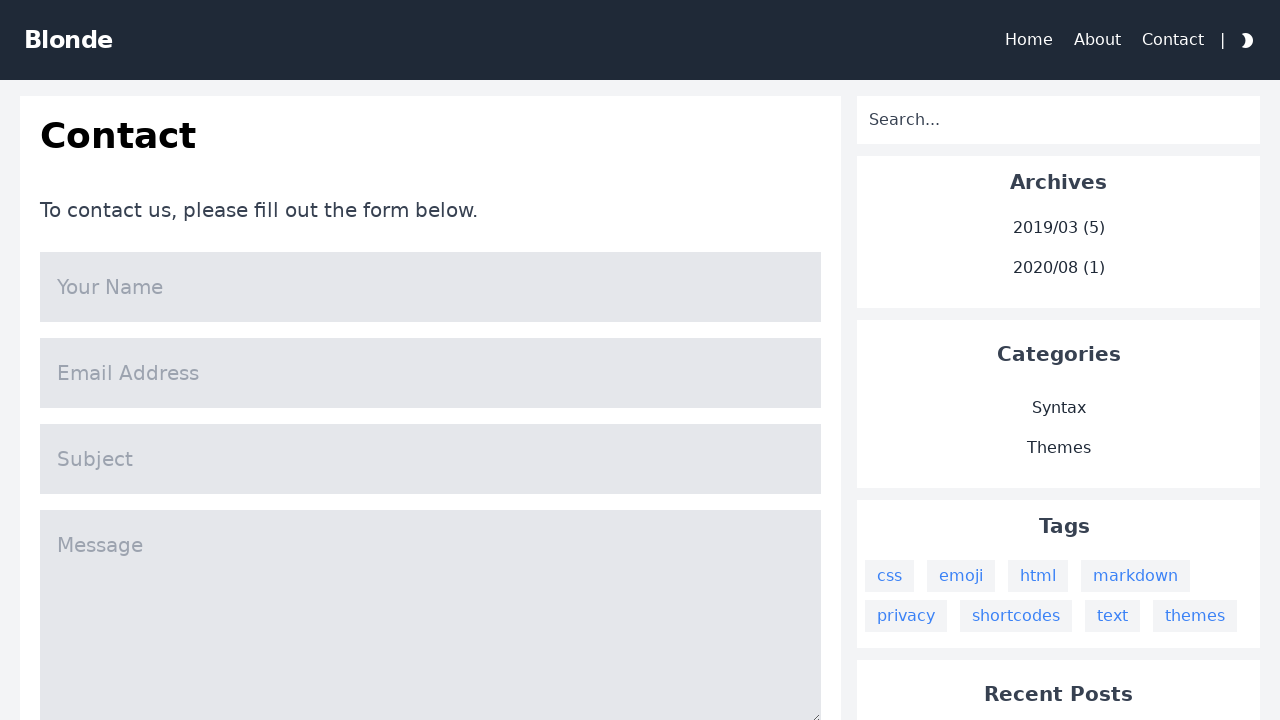

Waited for page to load (networkidle state)
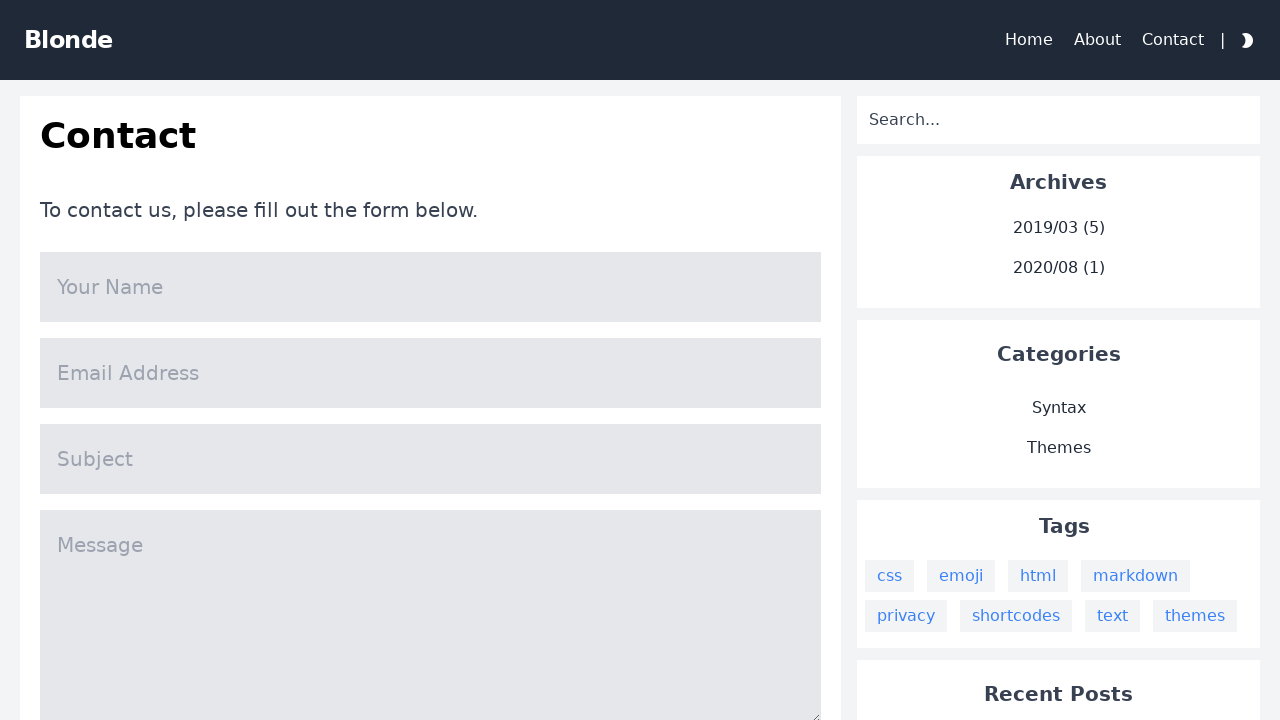

Filled in name field with 'Neville Longbottom' on input[name='name']
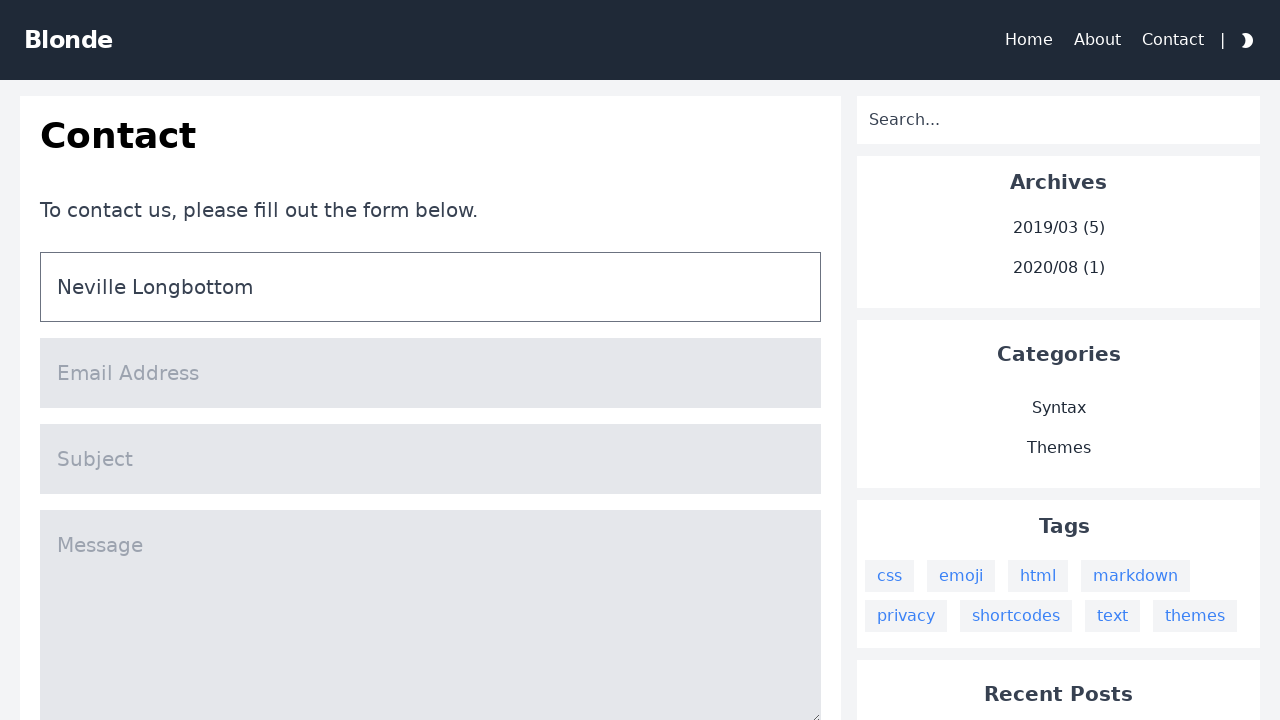

Filled in email field with 'nevillelongbottom@roxfort.com' on input[name='mail']
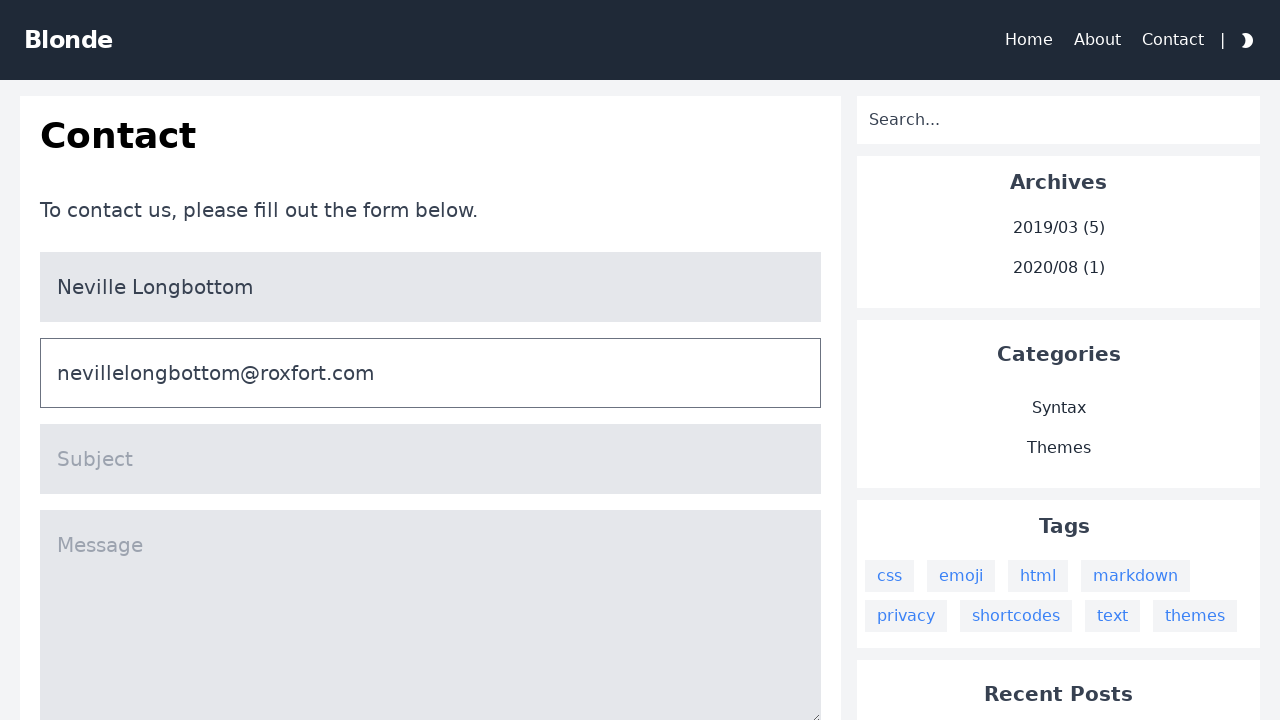

Filled in subject field with 'I forgot when I take the exam' on input[name='title']
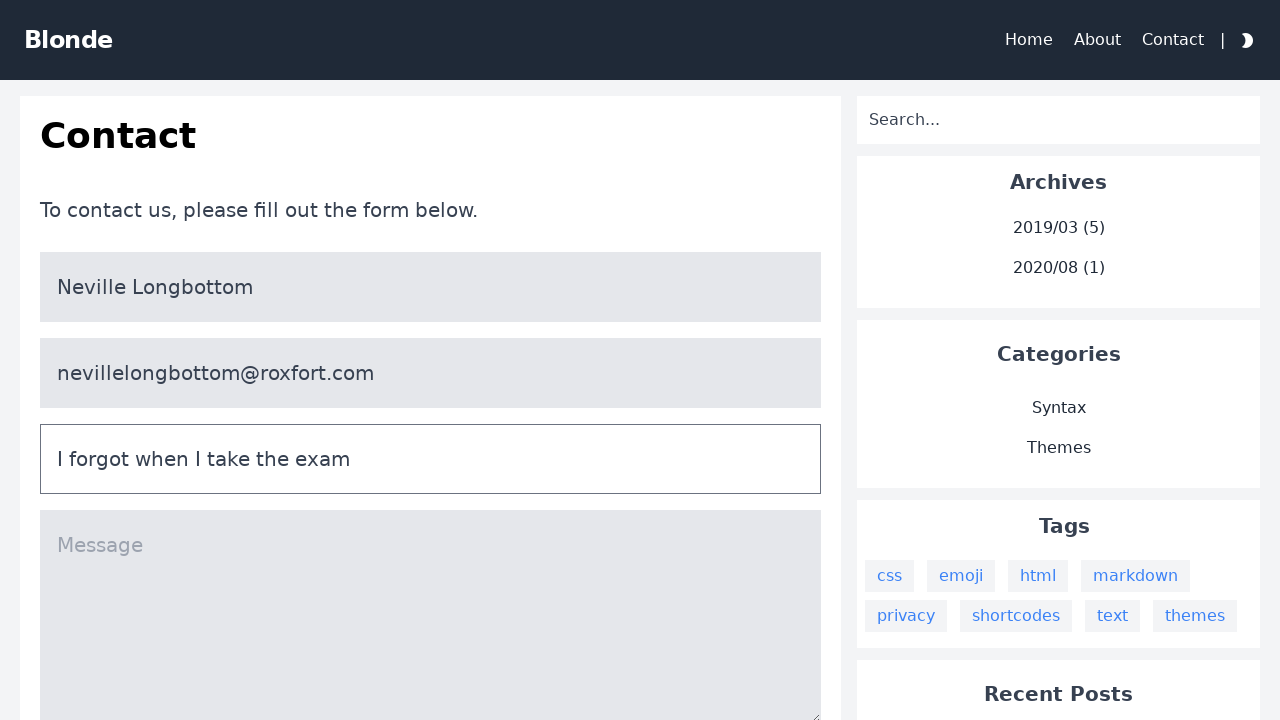

Filled in message field with herbology exam inquiry on textarea[name='message']
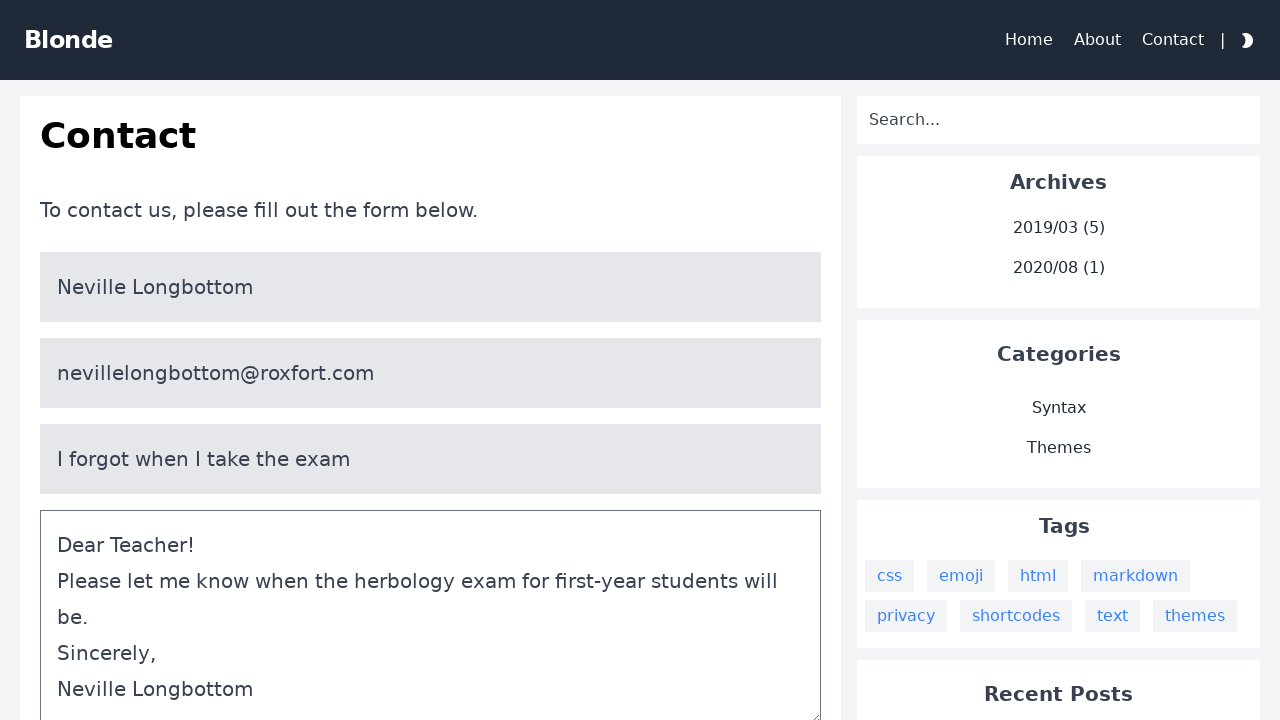

Clicked submit button to submit the contact form at (431, 360) on #content input[type='submit']
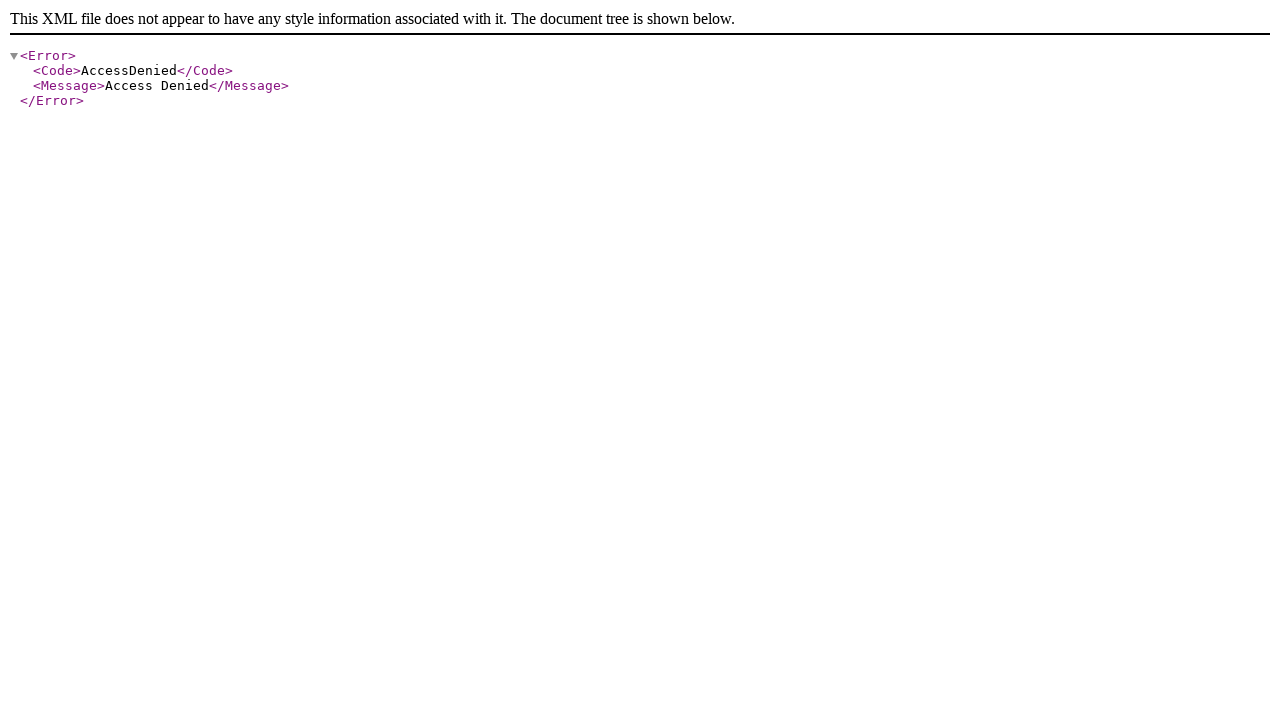

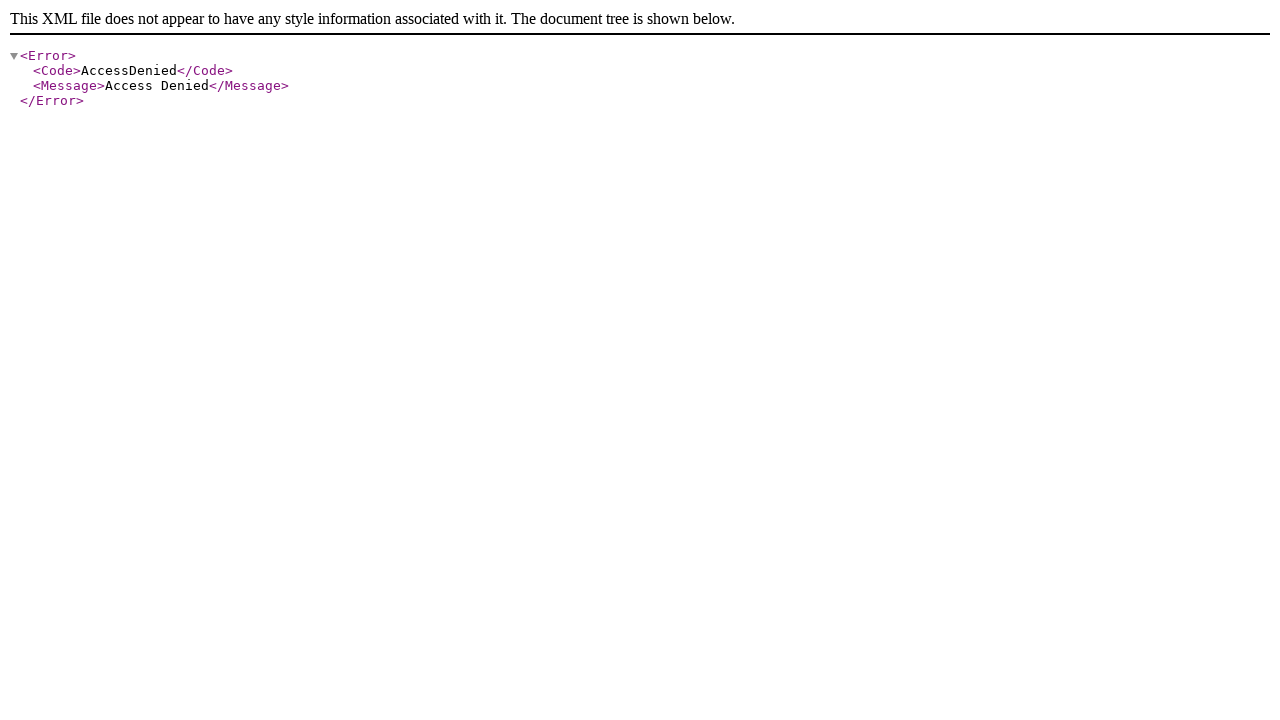